Tests that clicking Clear completed removes completed items from the list

Starting URL: https://demo.playwright.dev/todomvc

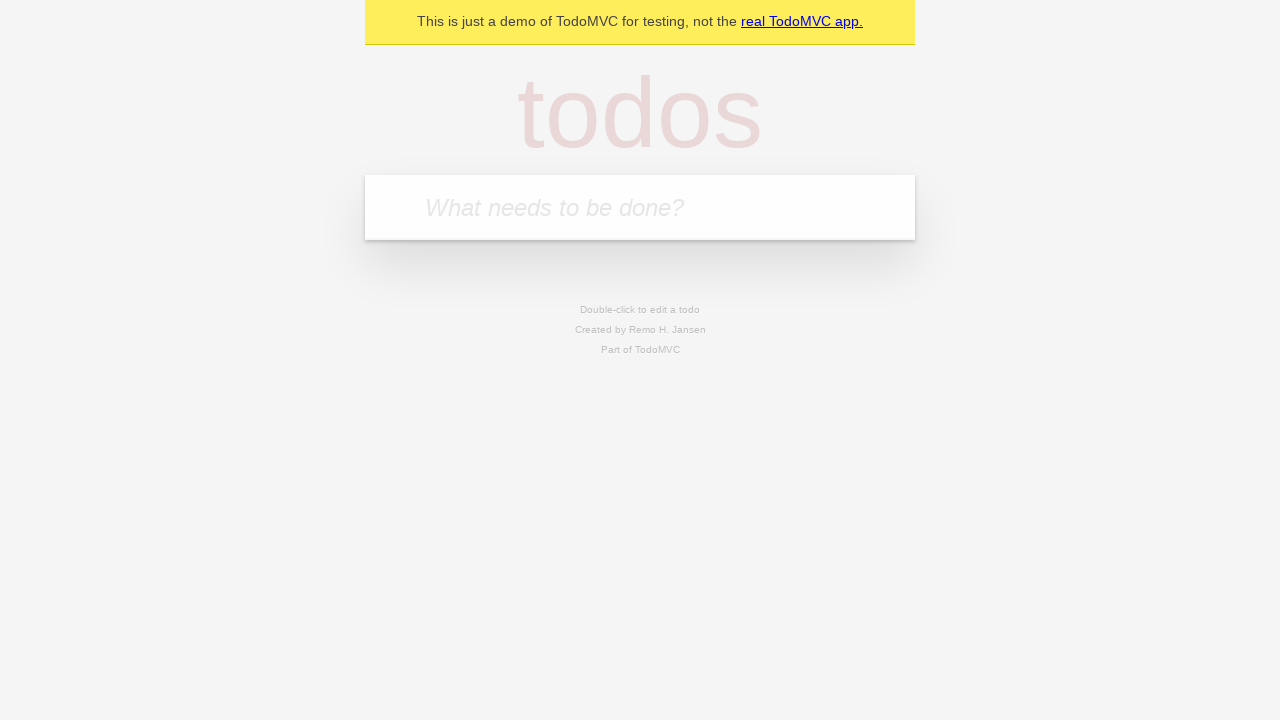

Filled todo input with 'buy some cheese' on internal:attr=[placeholder="What needs to be done?"i]
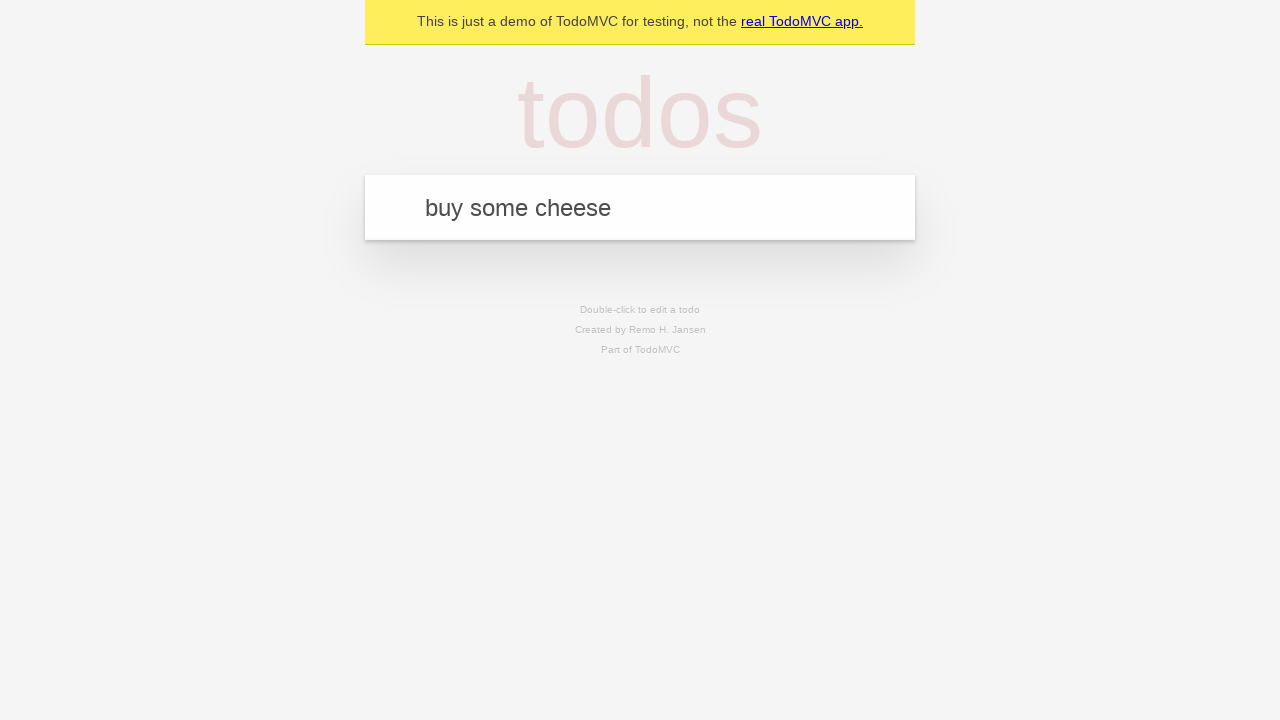

Pressed Enter to add first todo on internal:attr=[placeholder="What needs to be done?"i]
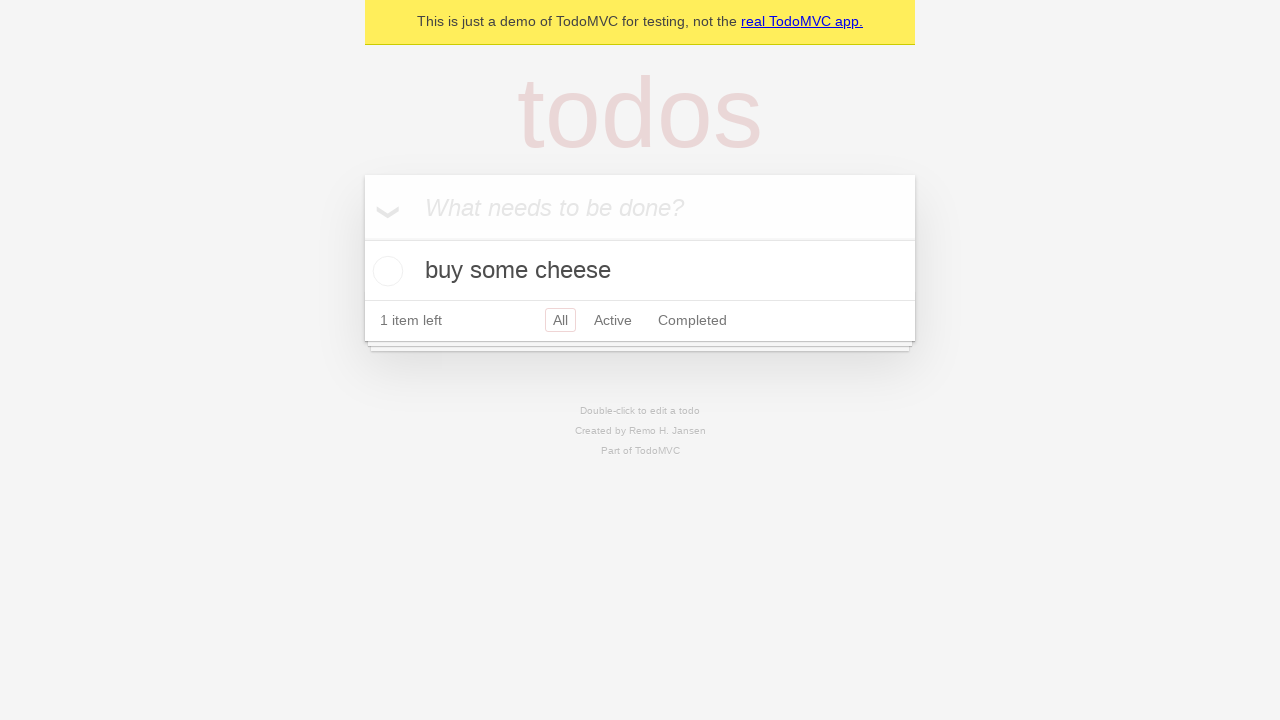

Filled todo input with 'feed the cat' on internal:attr=[placeholder="What needs to be done?"i]
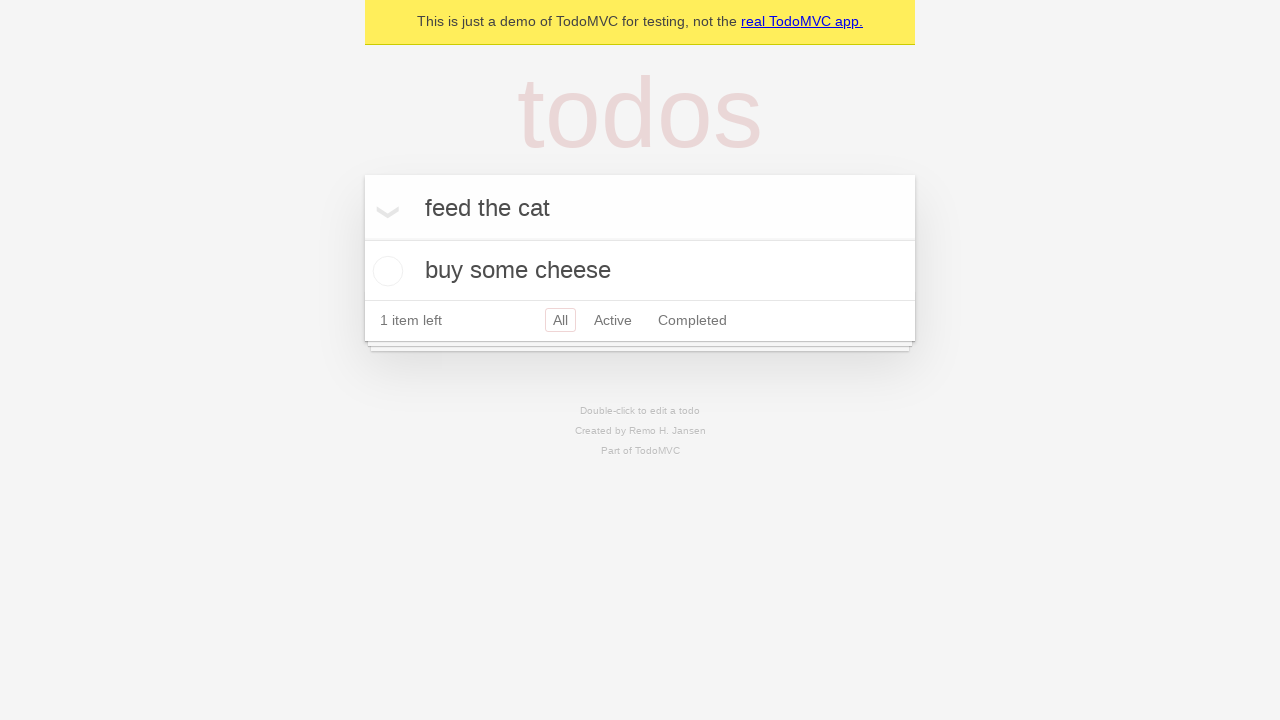

Pressed Enter to add second todo on internal:attr=[placeholder="What needs to be done?"i]
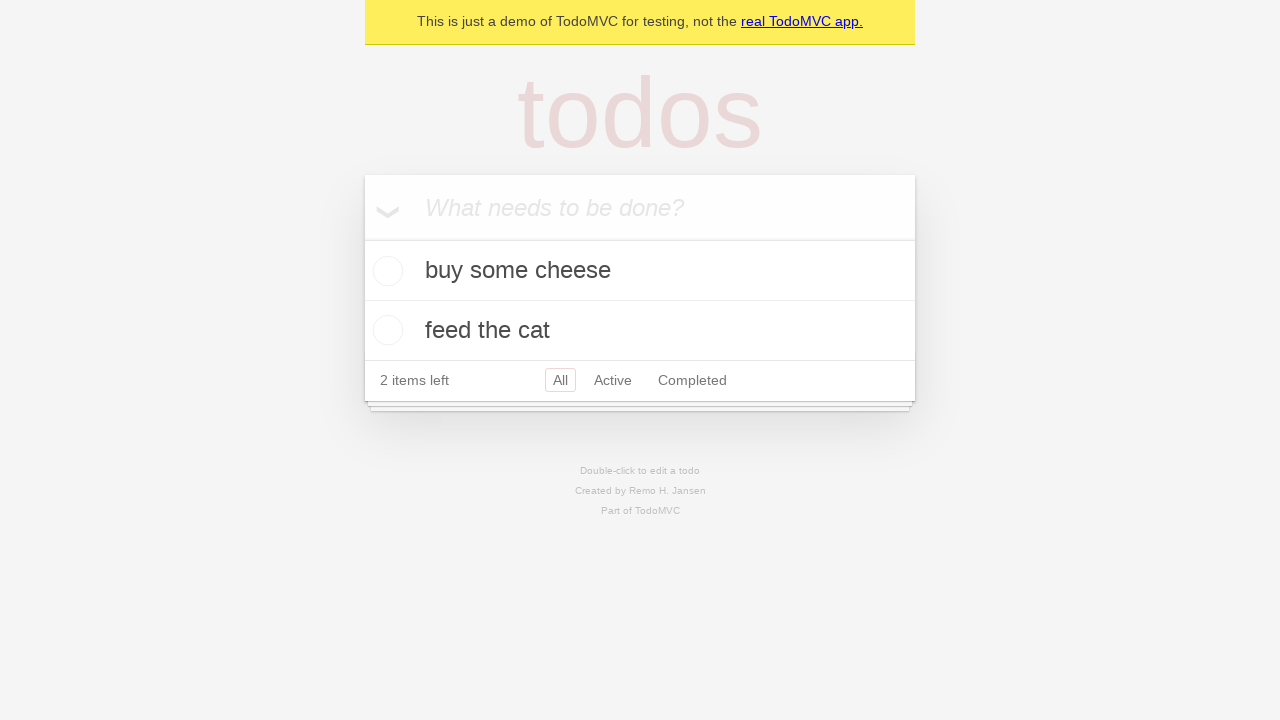

Filled todo input with 'book a doctors appointment' on internal:attr=[placeholder="What needs to be done?"i]
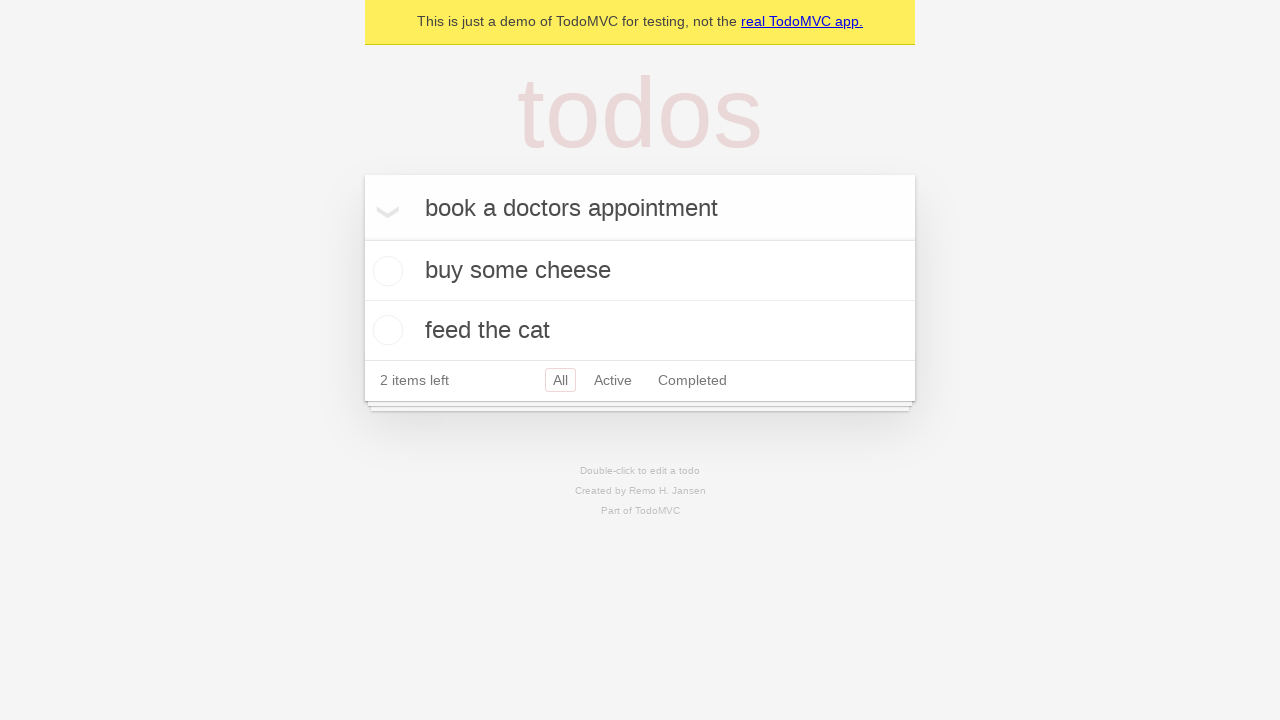

Pressed Enter to add third todo on internal:attr=[placeholder="What needs to be done?"i]
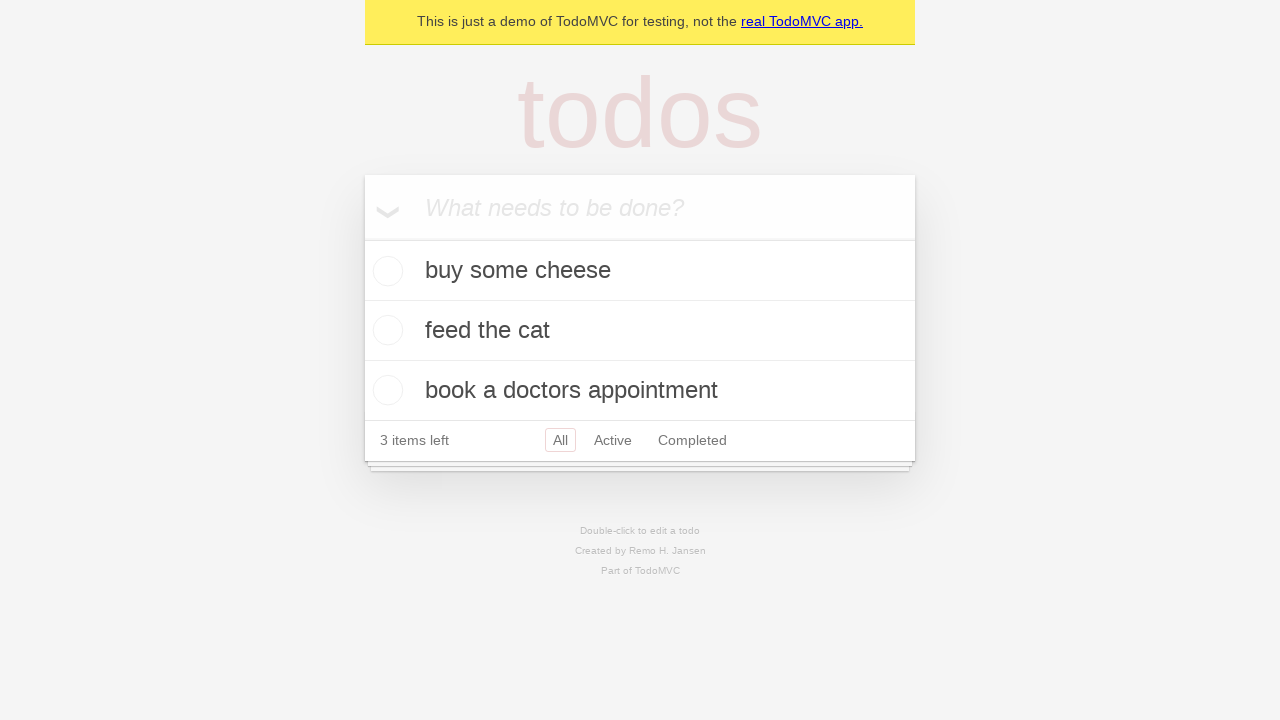

Checked the second todo item checkbox at (385, 330) on internal:testid=[data-testid="todo-item"s] >> nth=1 >> internal:role=checkbox
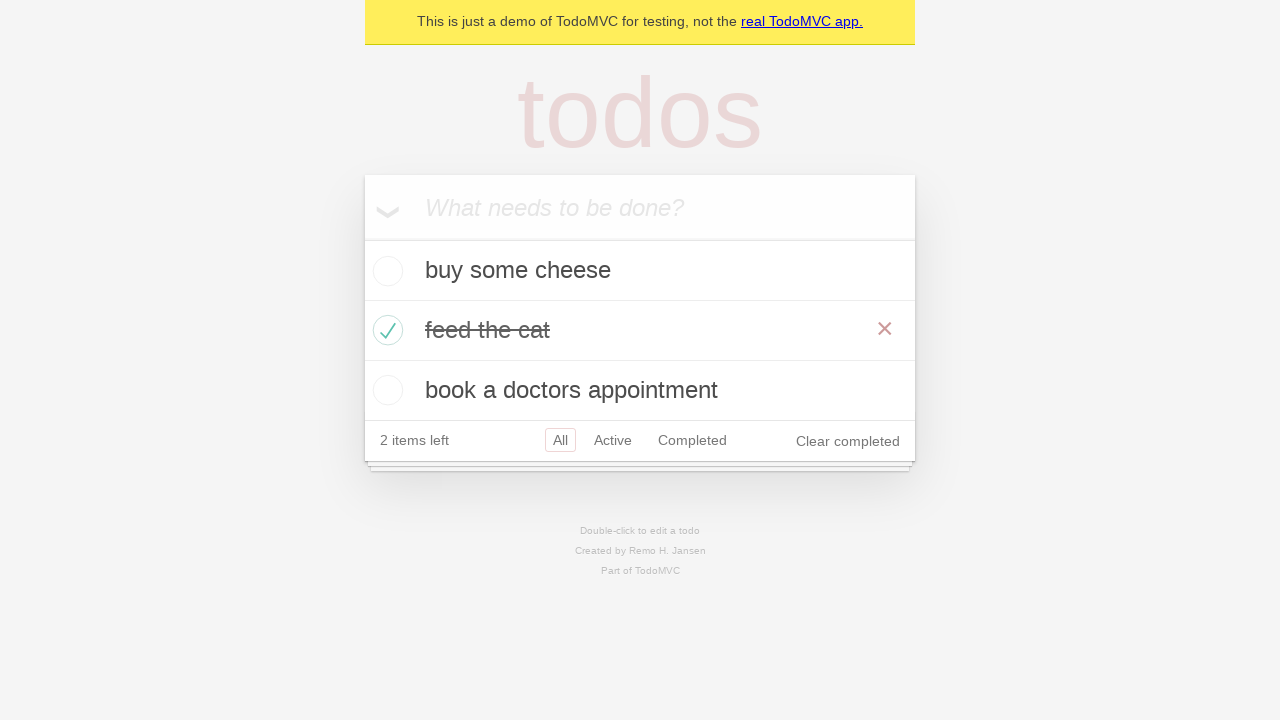

Clicked 'Clear completed' button to remove completed items at (848, 441) on internal:role=button[name="Clear completed"i]
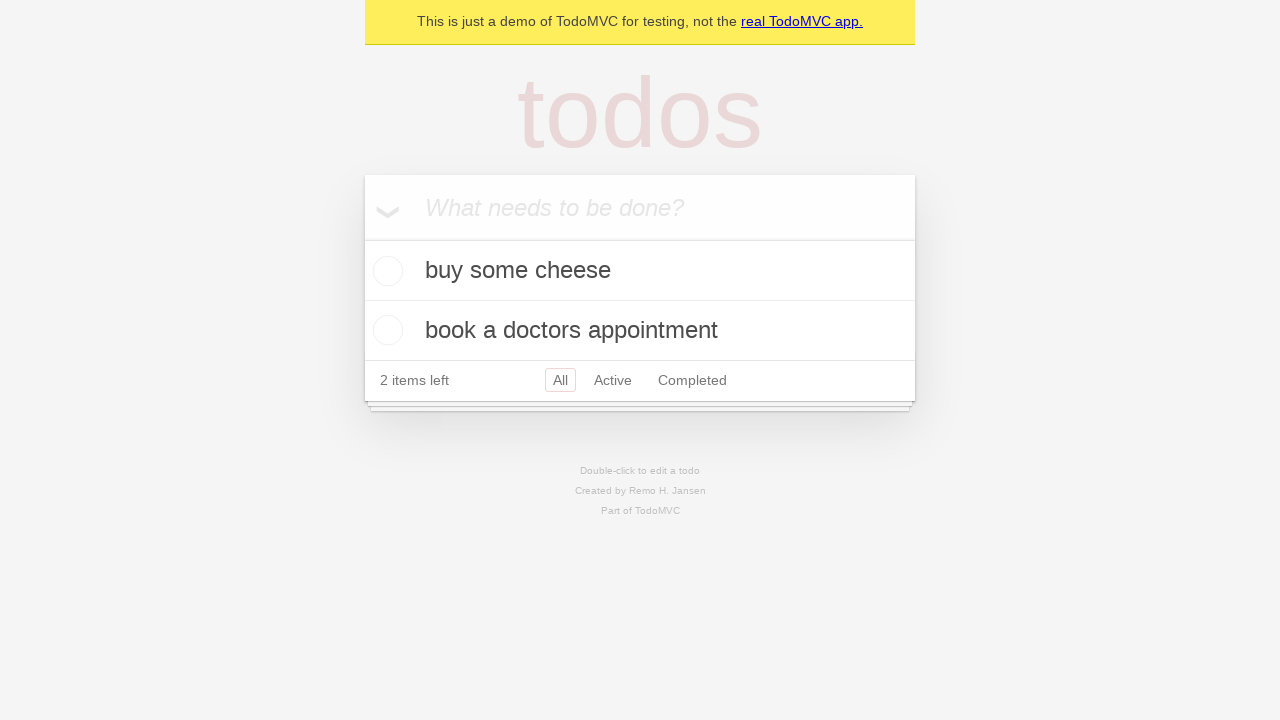

Verified that remaining todo items are displayed after clearing completed items
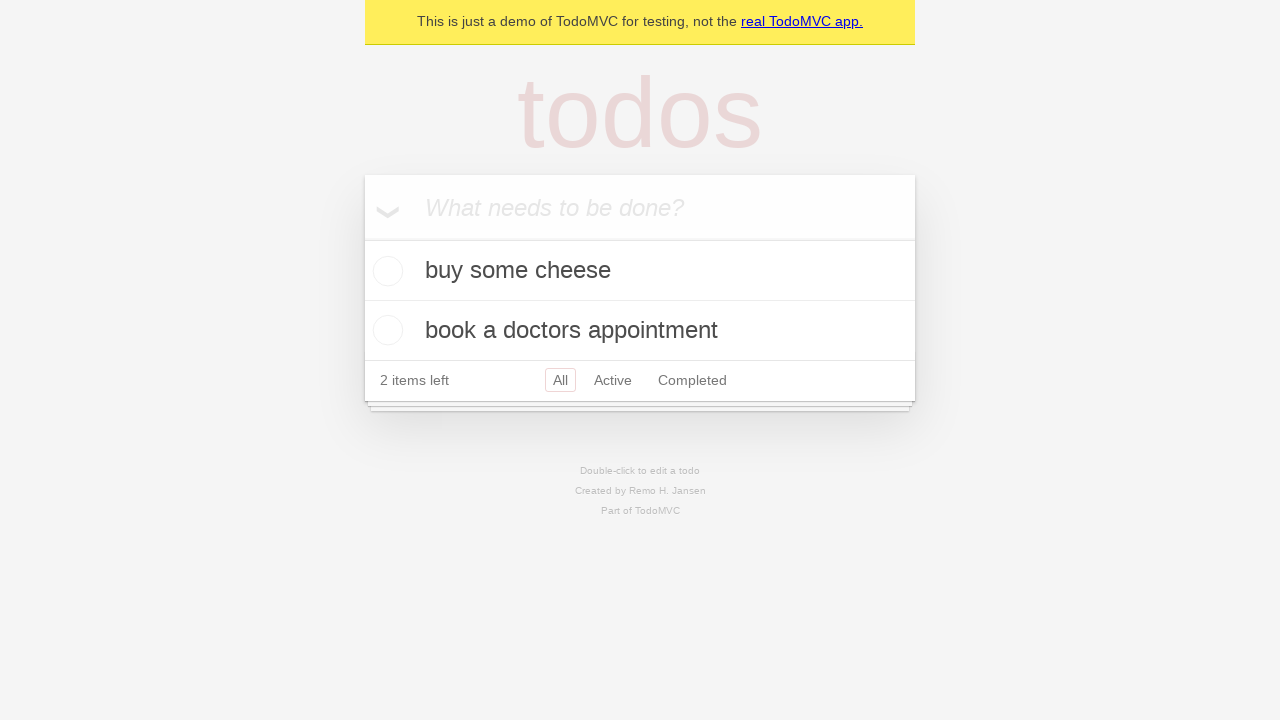

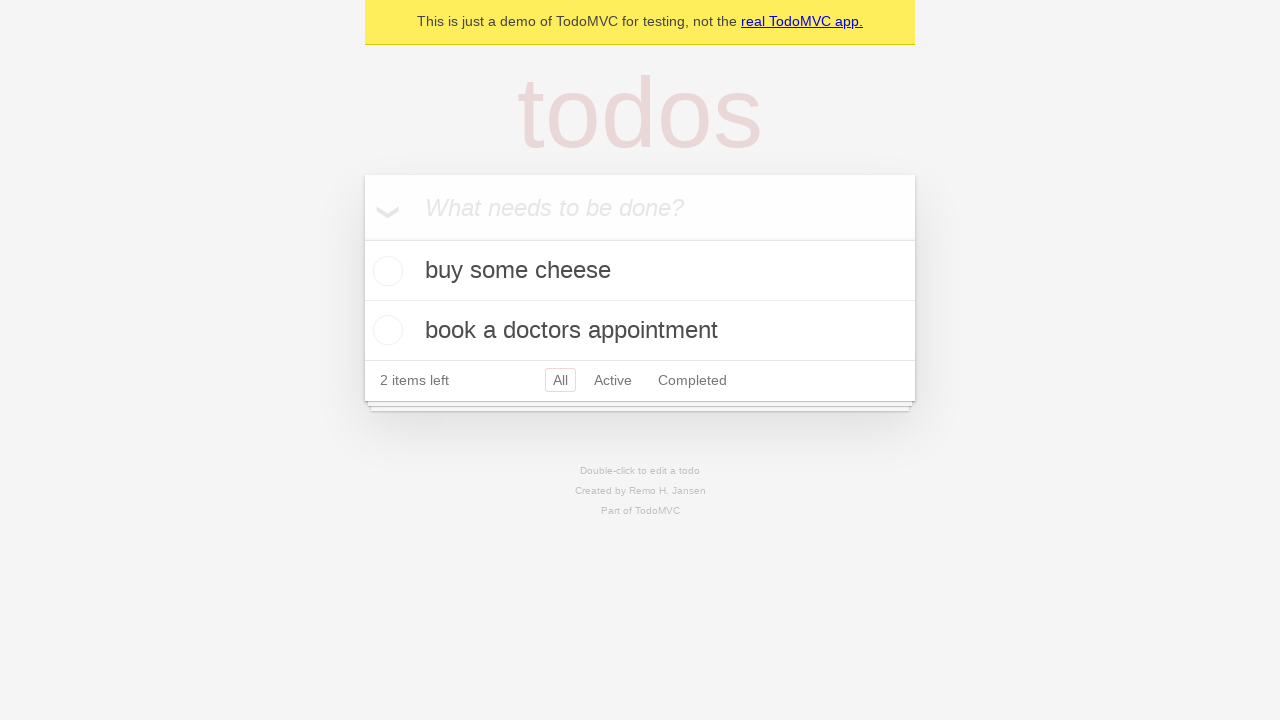